Tests that clear completed button is hidden when no completed items exist

Starting URL: https://demo.playwright.dev/todomvc

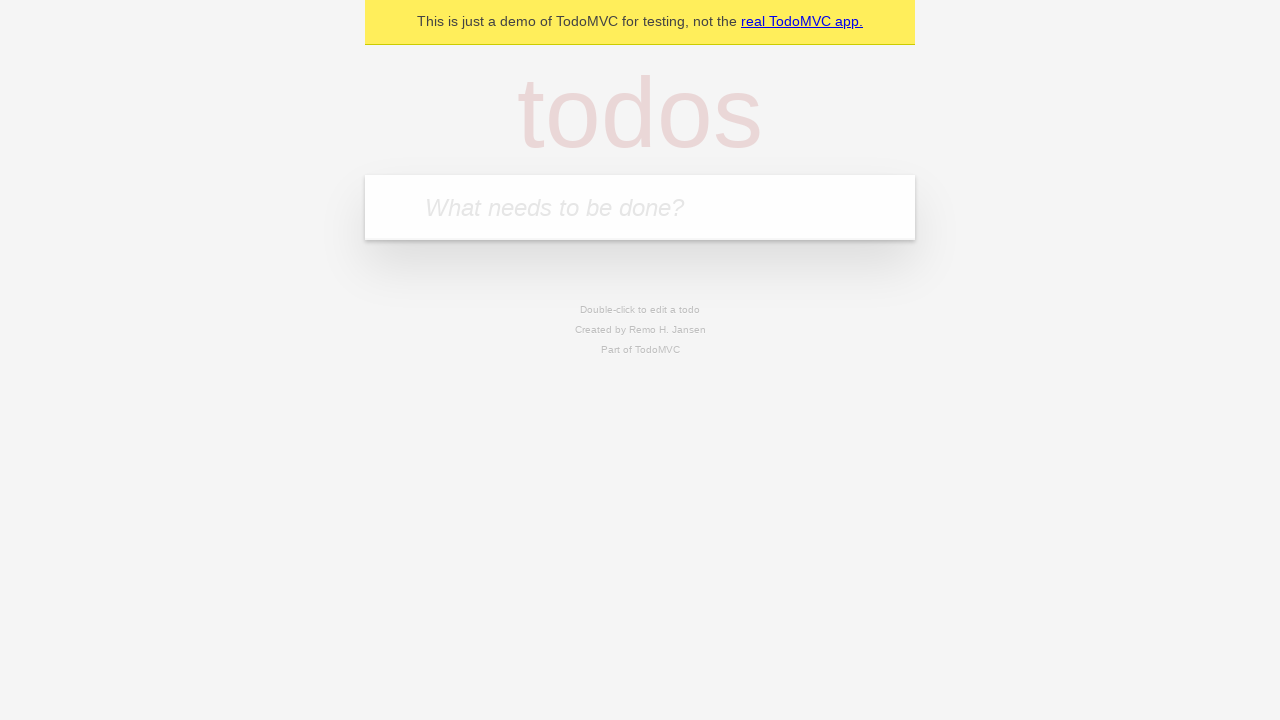

Filled new todo input with 'buy some cheese' on .new-todo
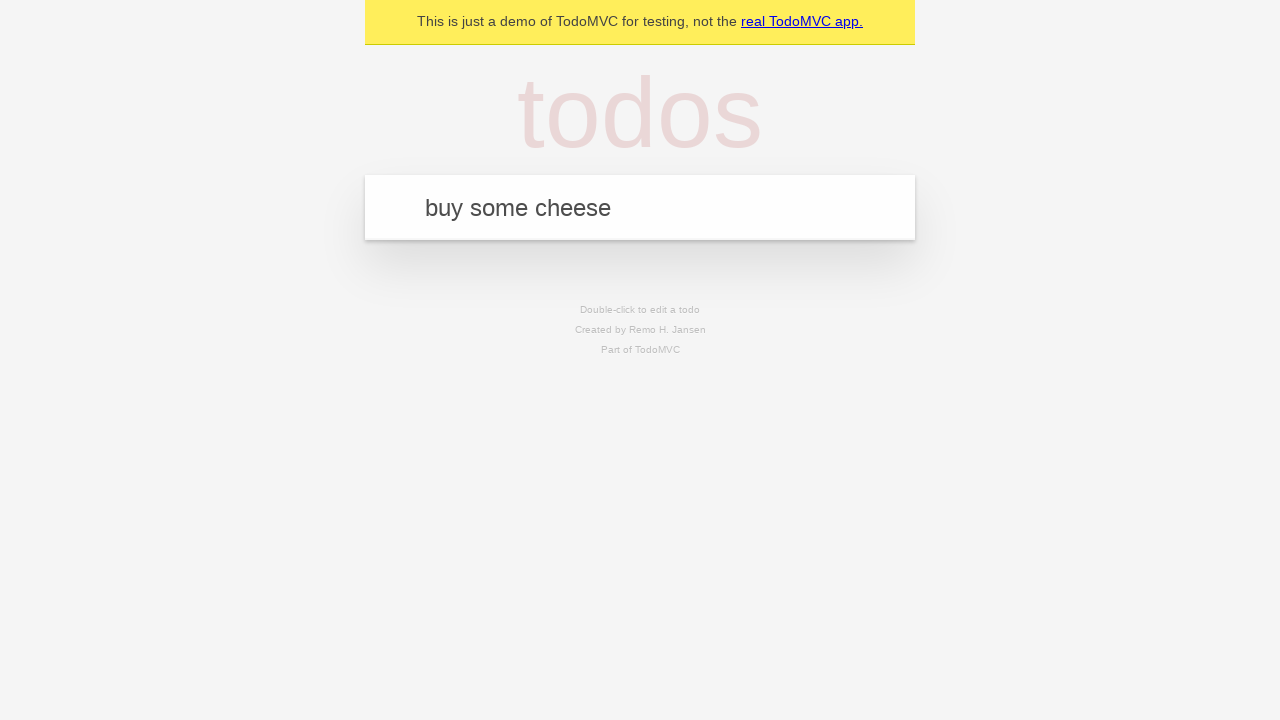

Pressed Enter to create first todo on .new-todo
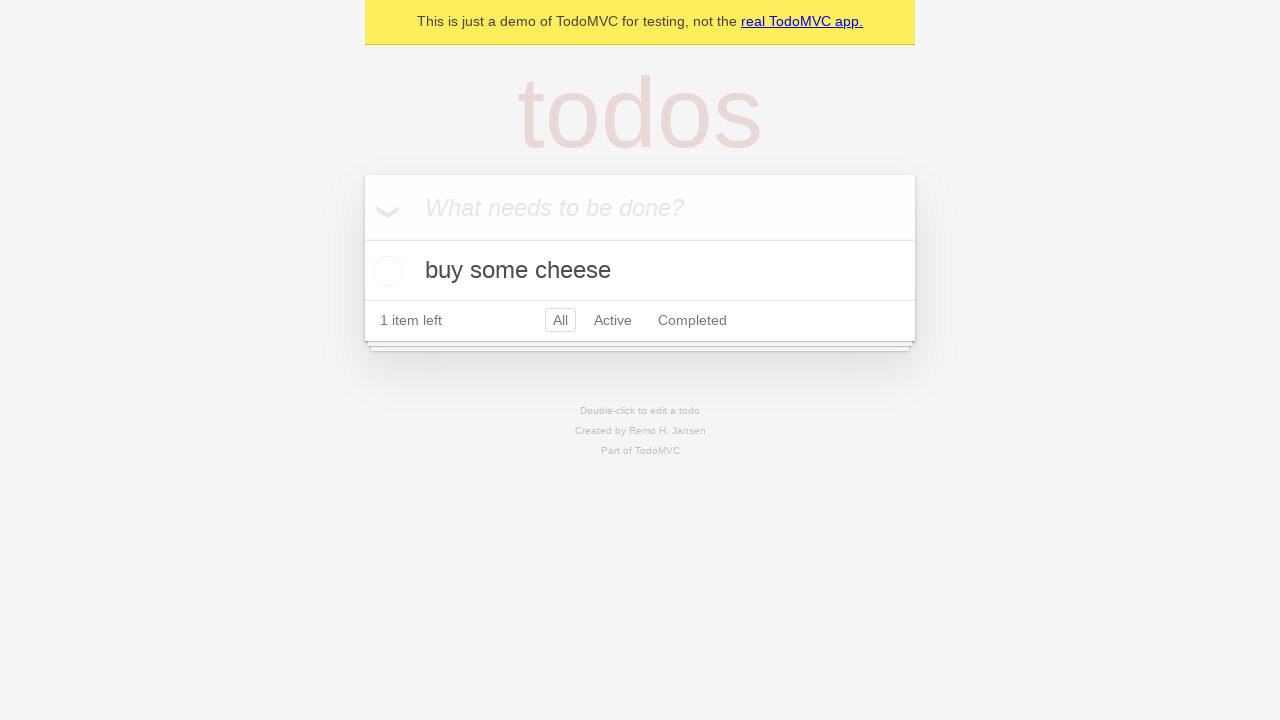

Filled new todo input with 'feed the cat' on .new-todo
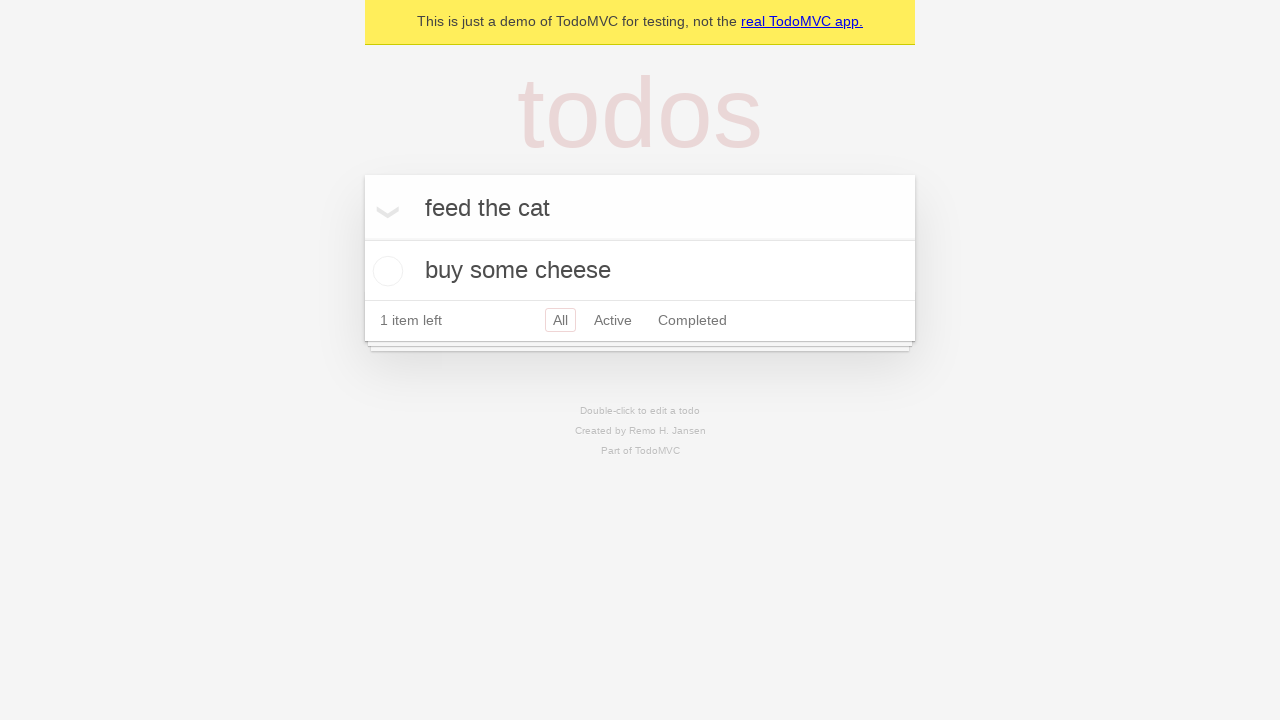

Pressed Enter to create second todo on .new-todo
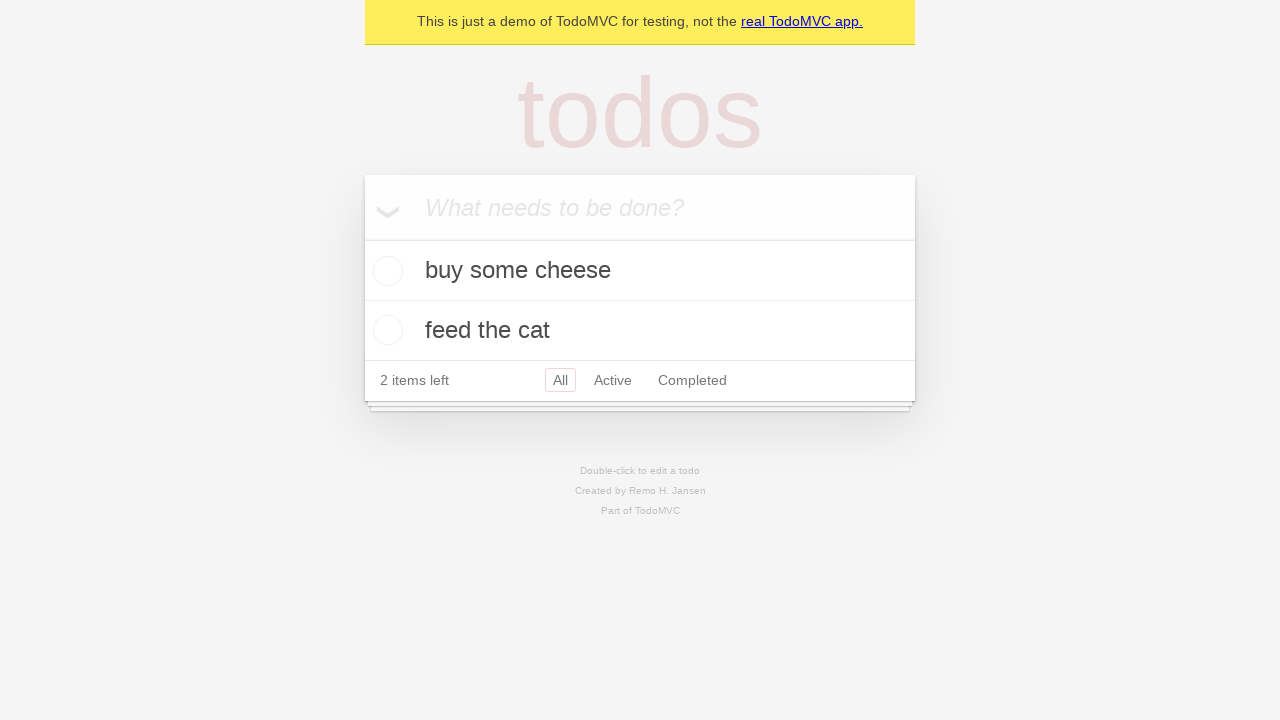

Filled new todo input with 'book a doctors appointment' on .new-todo
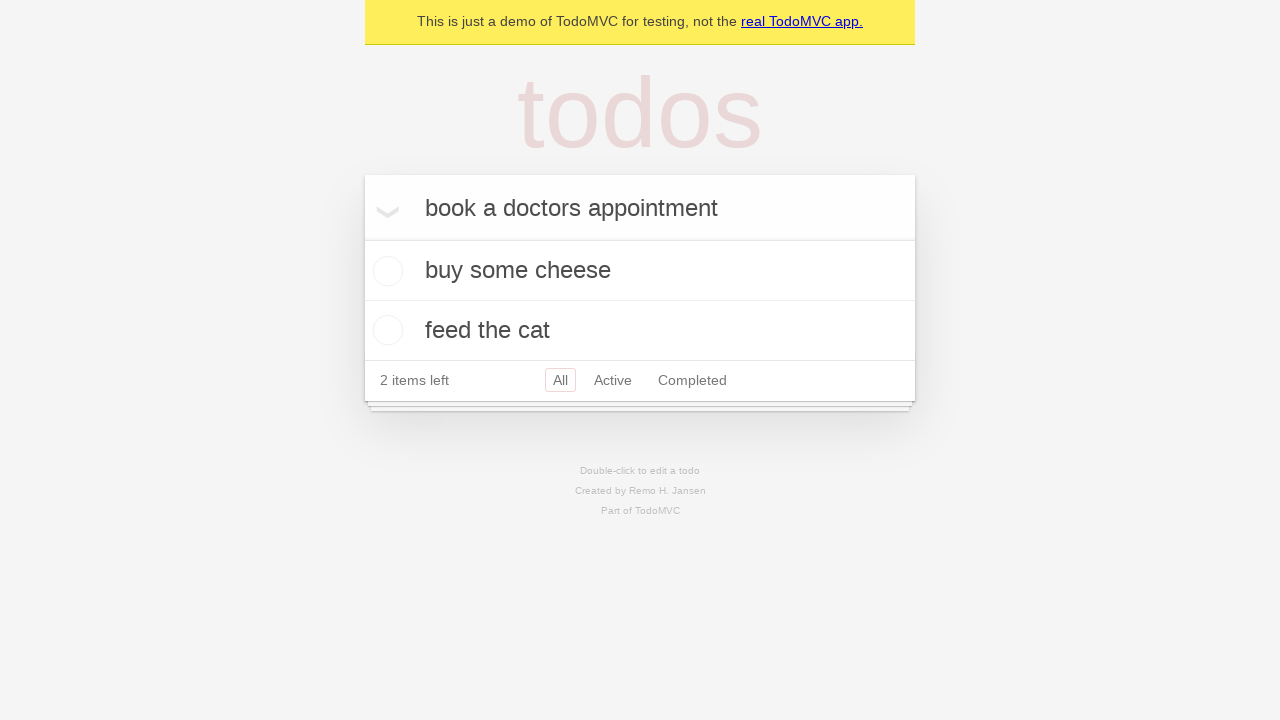

Pressed Enter to create third todo on .new-todo
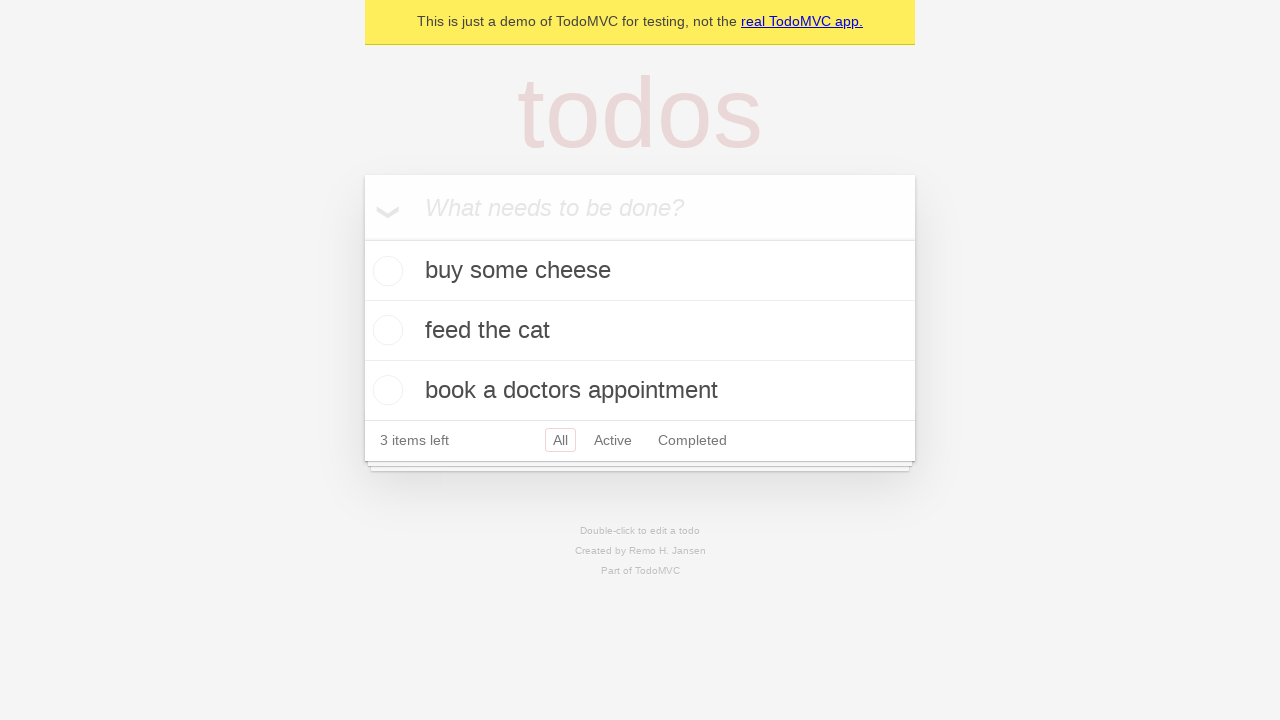

Waited for all three todo items to load
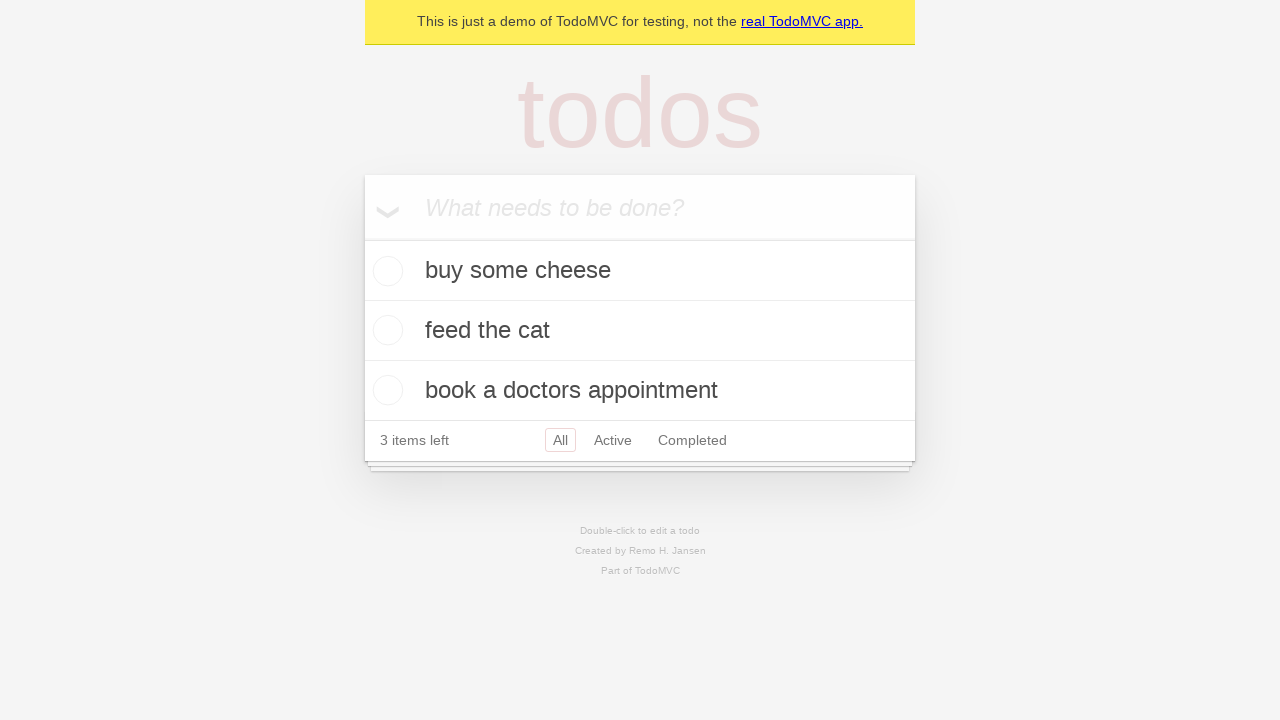

Checked the first todo item as completed at (385, 271) on .todo-list li .toggle >> nth=0
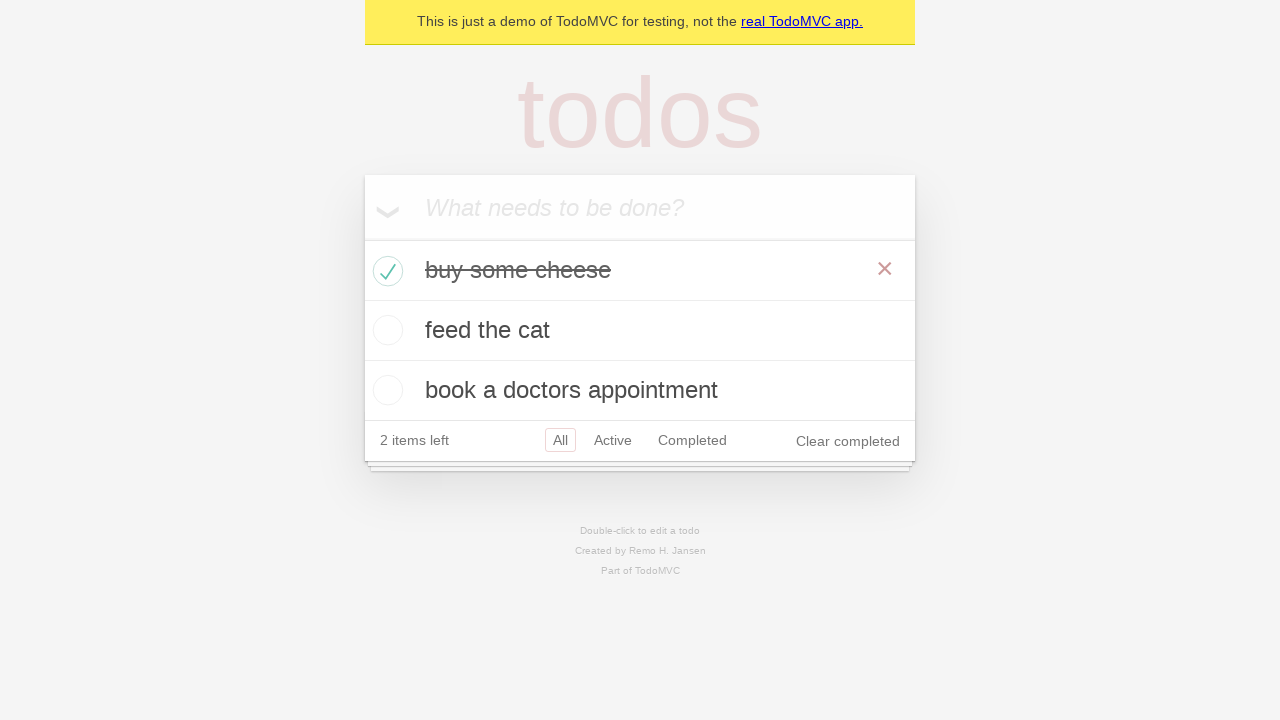

Clicked clear completed button to remove completed item at (848, 441) on .clear-completed
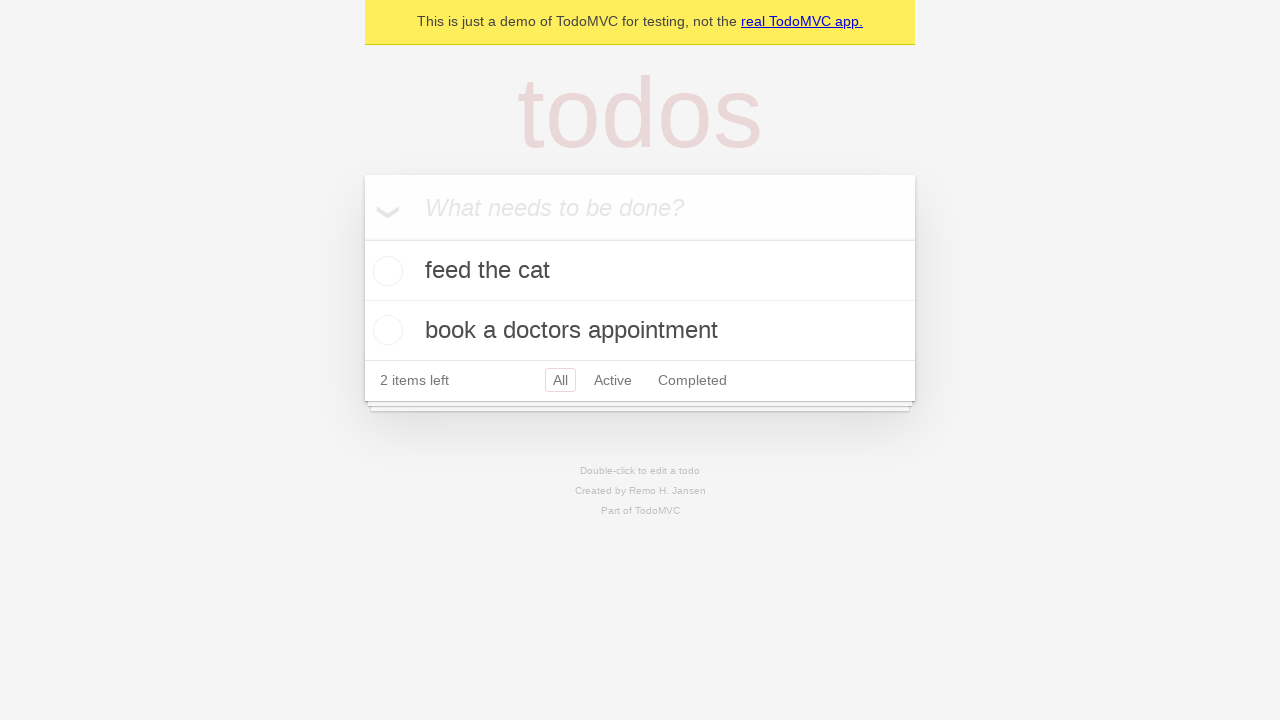

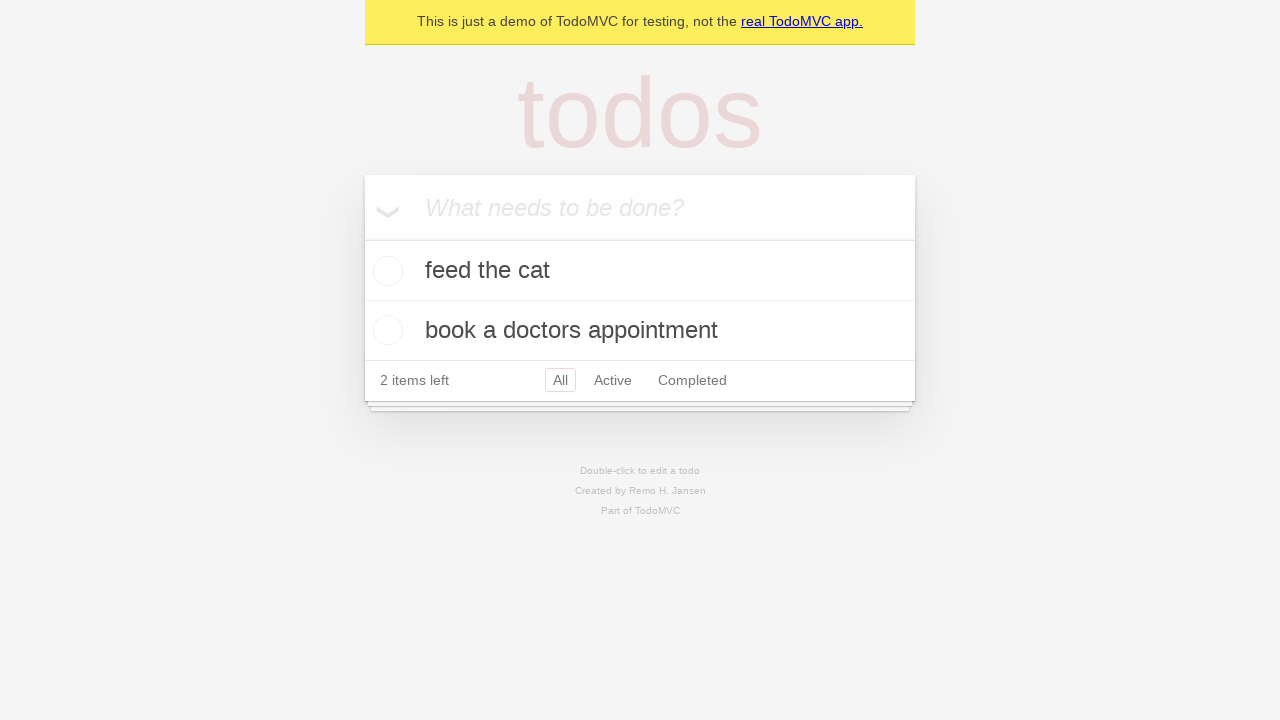